Tests the add/remove elements functionality by clicking the "Add Element" button multiple times to create elements, then clicking the created elements to remove them, and verifying the elements appear and disappear correctly.

Starting URL: https://practice.expandtesting.com/add-remove-elements

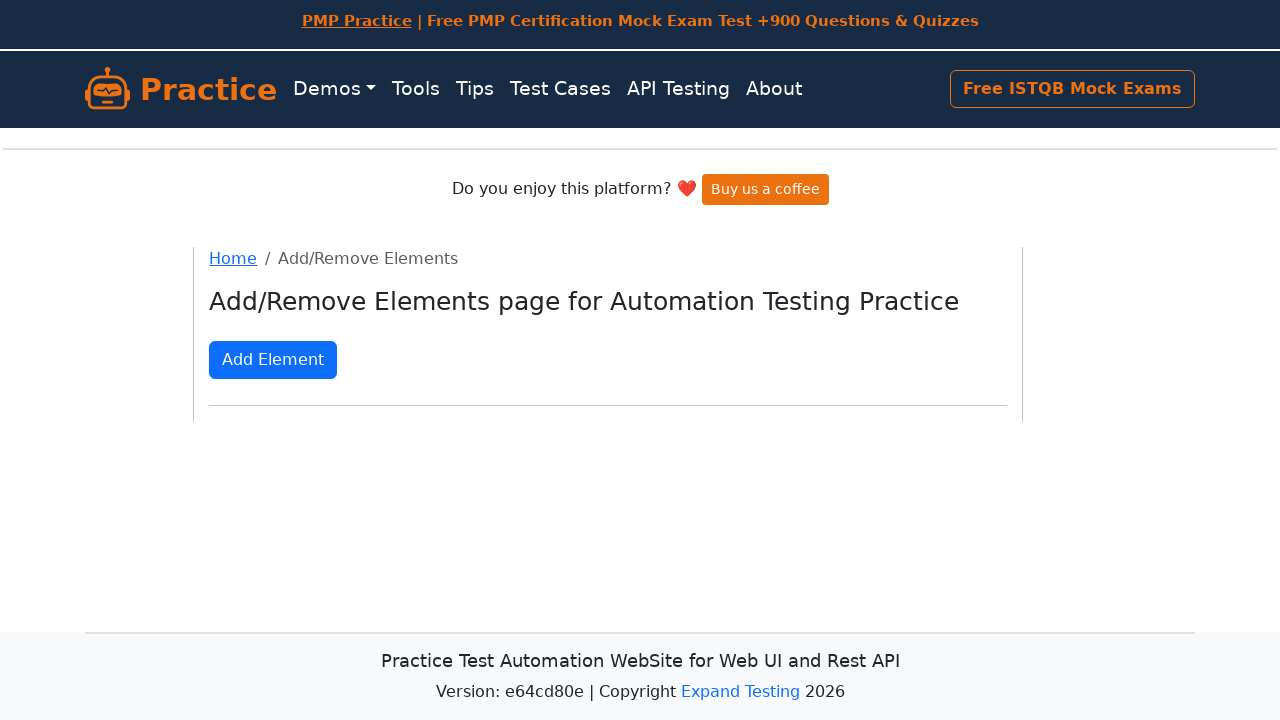

Add Element button is visible on the page
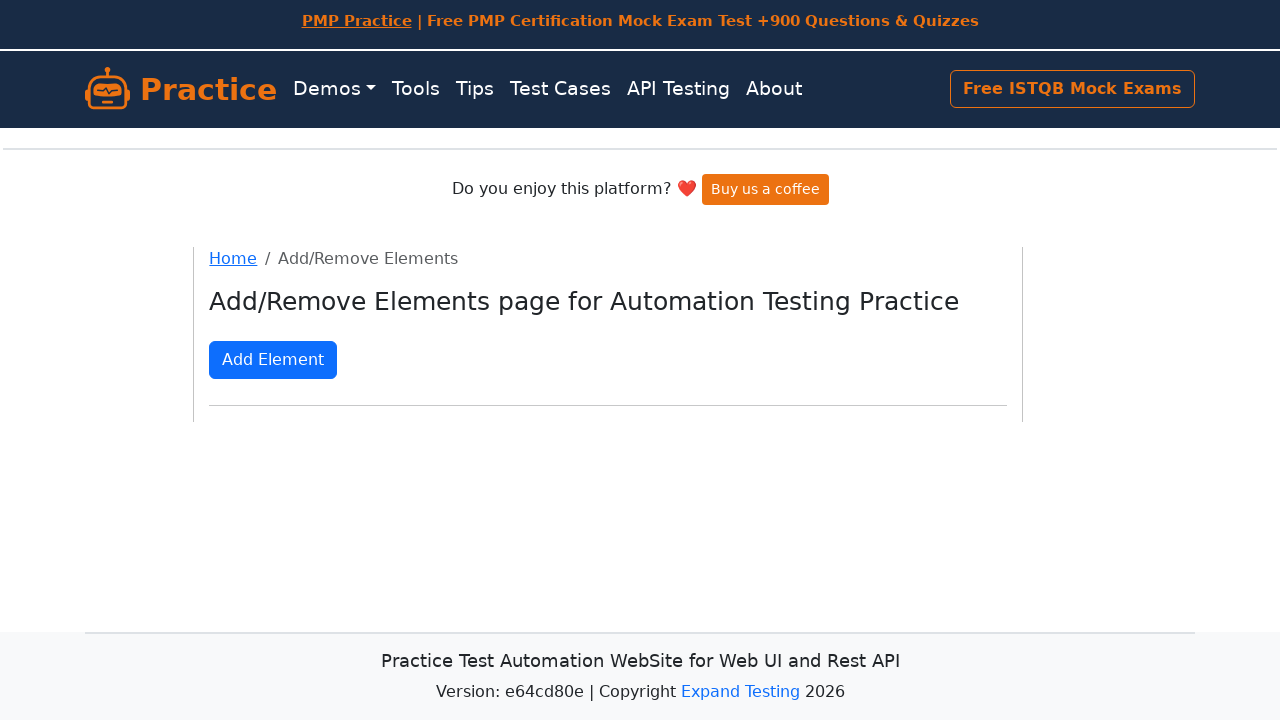

Clicked Add Element button (1st time) at (273, 360) on xpath=//button[text()='Add Element']
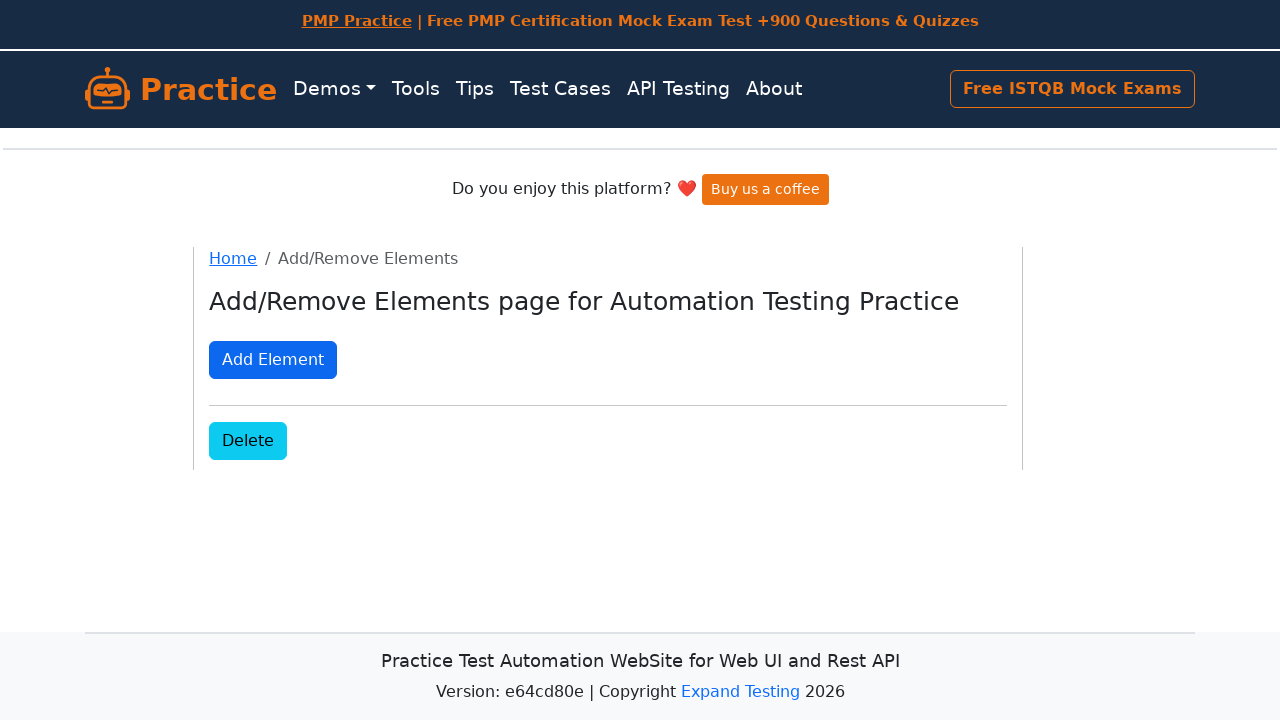

Clicked Add Element button (2nd time) at (273, 360) on xpath=//button[text()='Add Element']
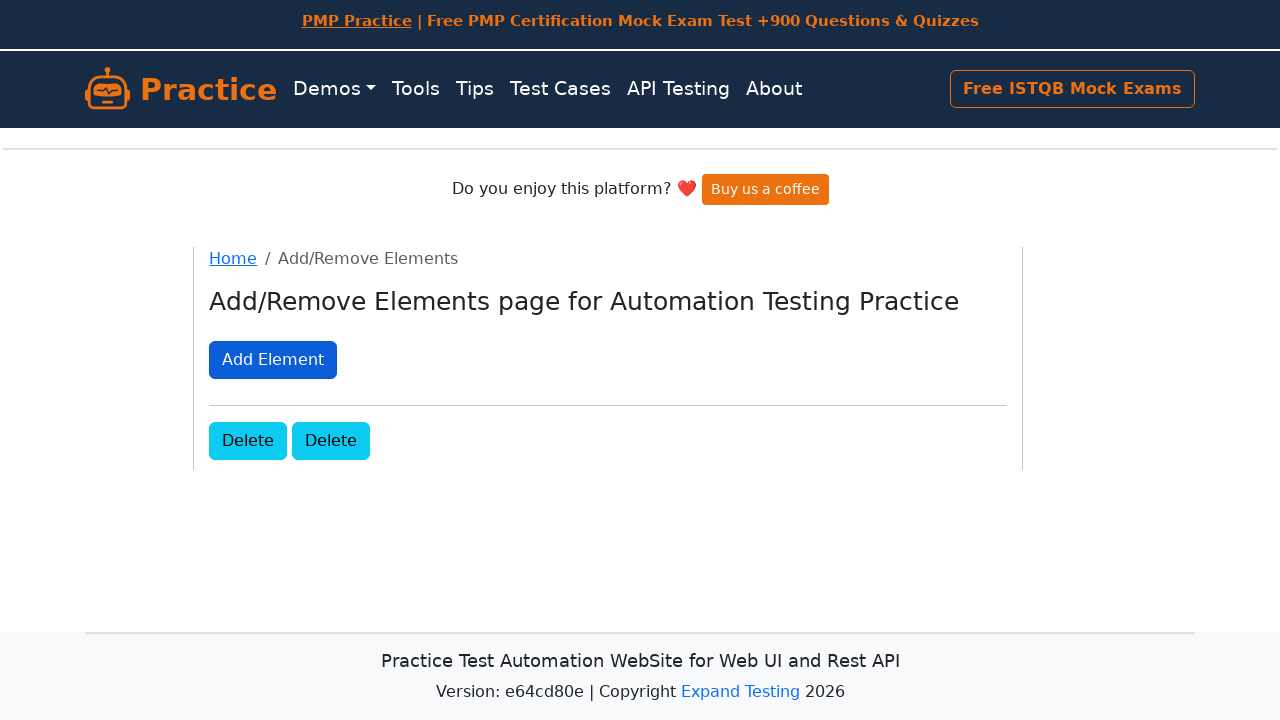

Clicked Add Element button (3rd time) at (273, 360) on xpath=//button[text()='Add Element']
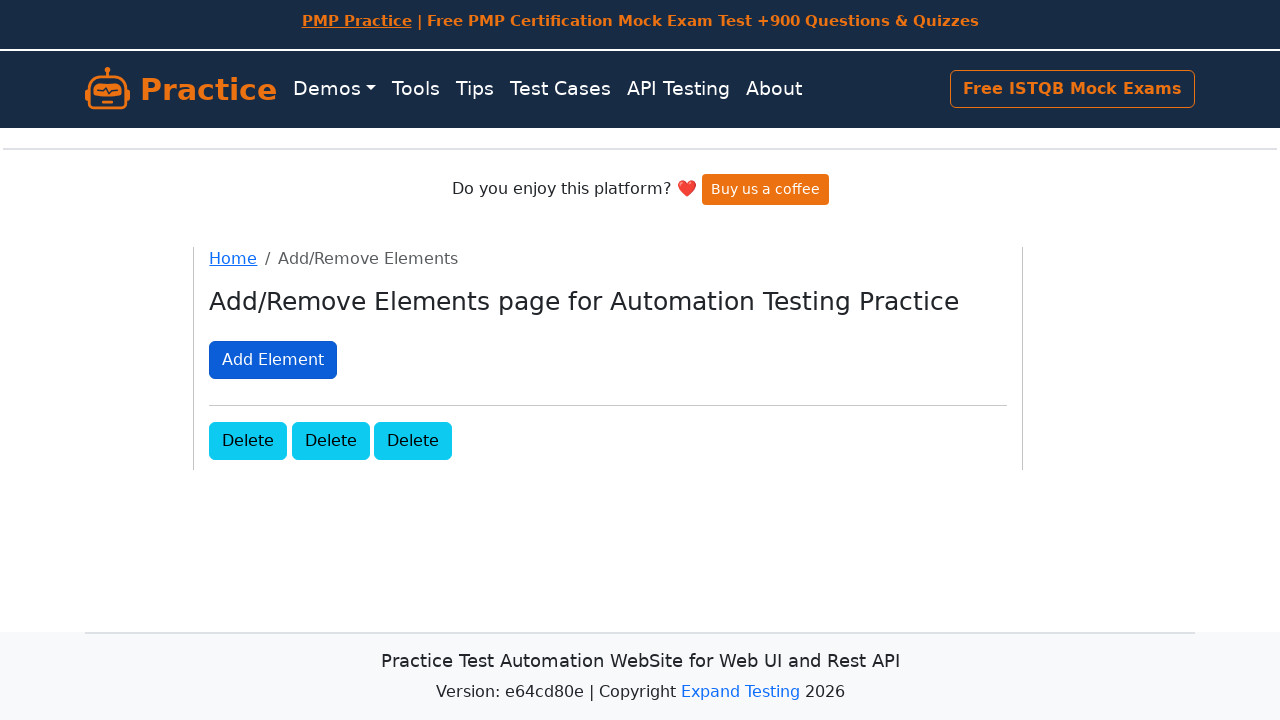

Added elements are visible on the page
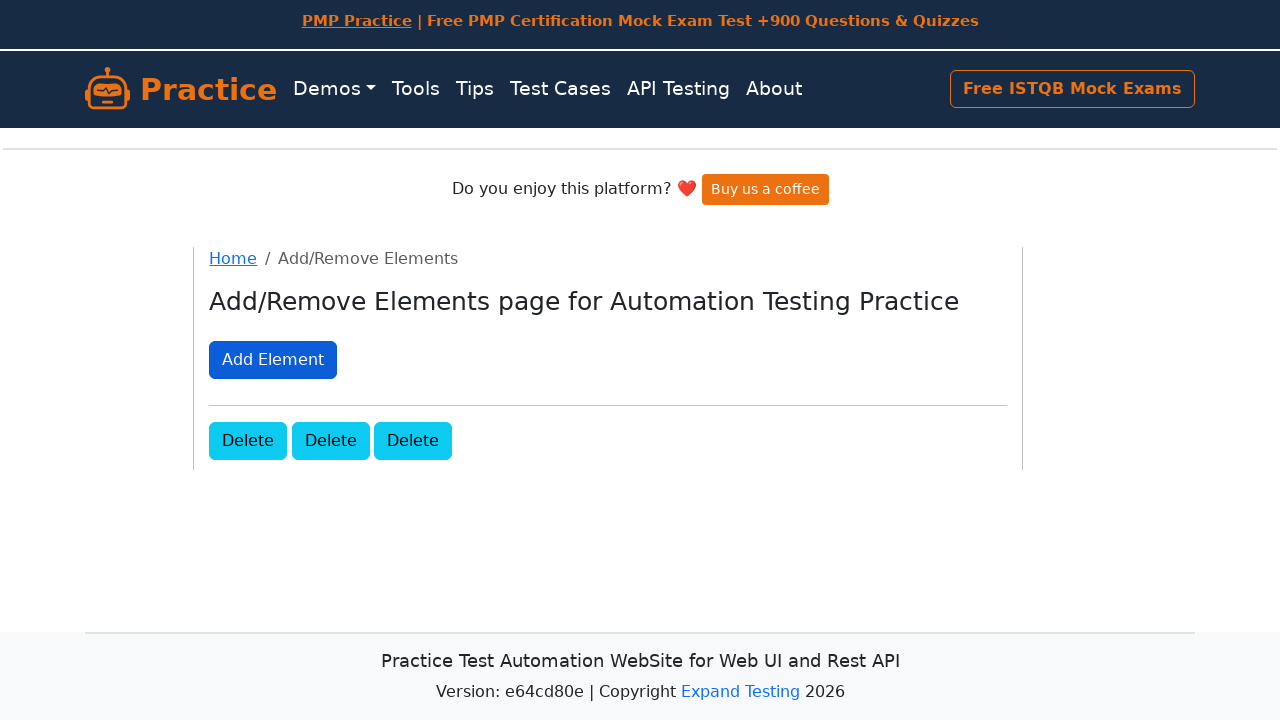

Verified that 3 elements were added
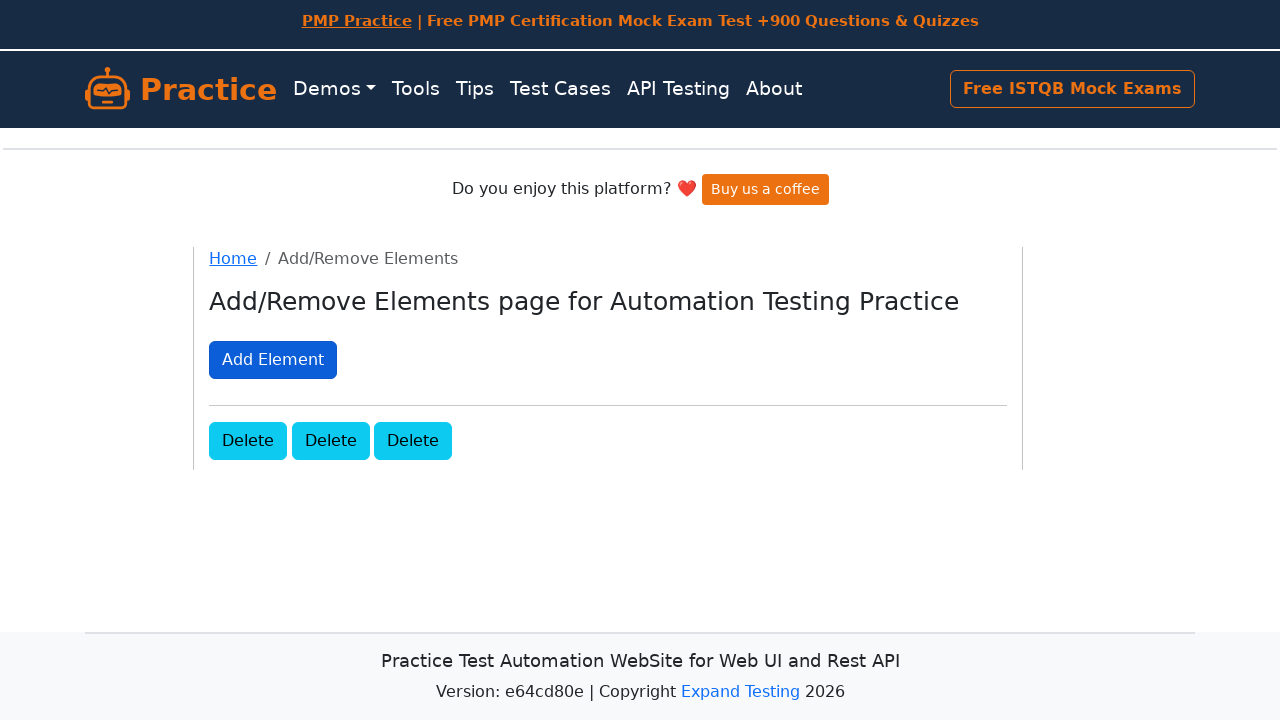

Clicked to remove 1st element at (248, 440) on .added-manually
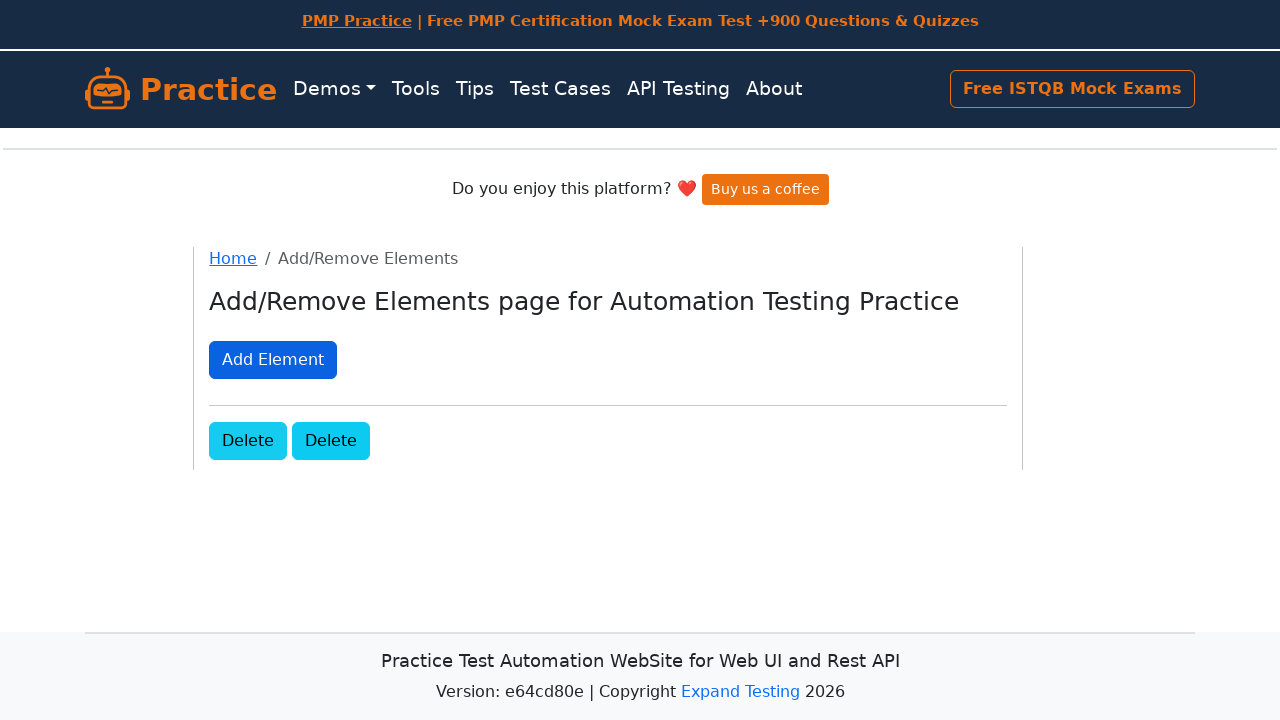

Clicked to remove 2nd element at (248, 440) on .added-manually
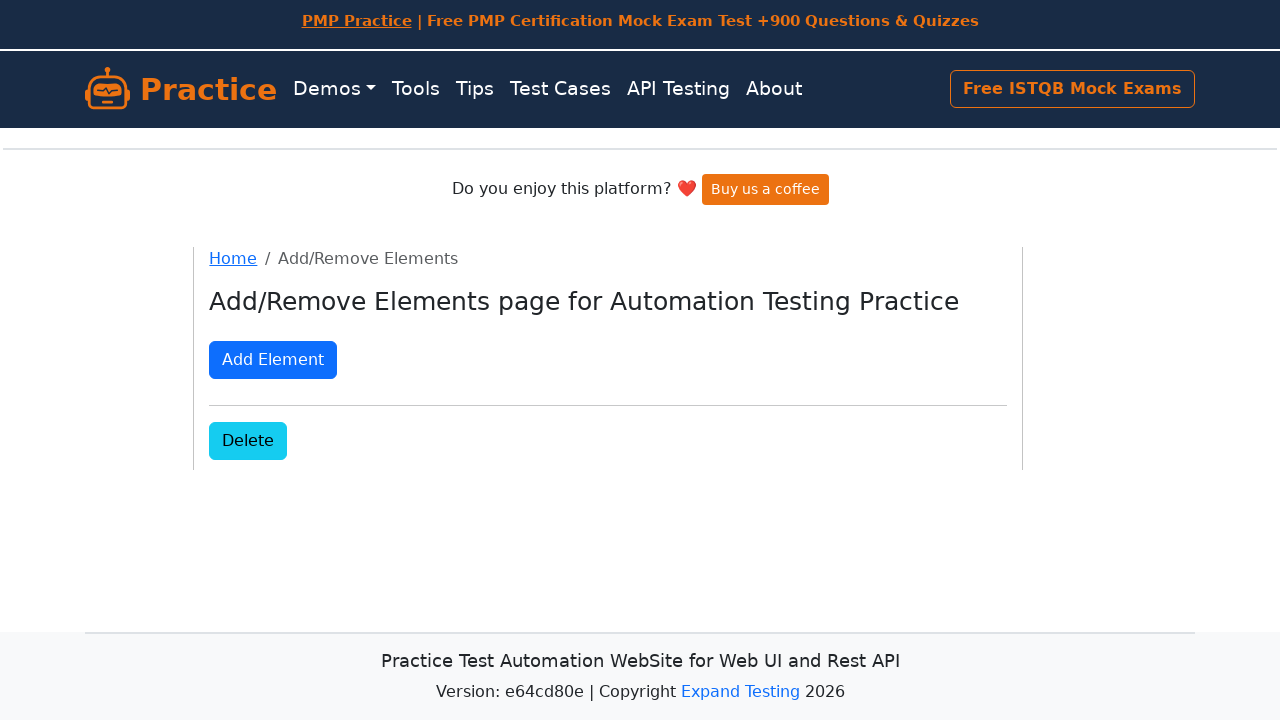

Verified that 1 element remains after removing 2 elements
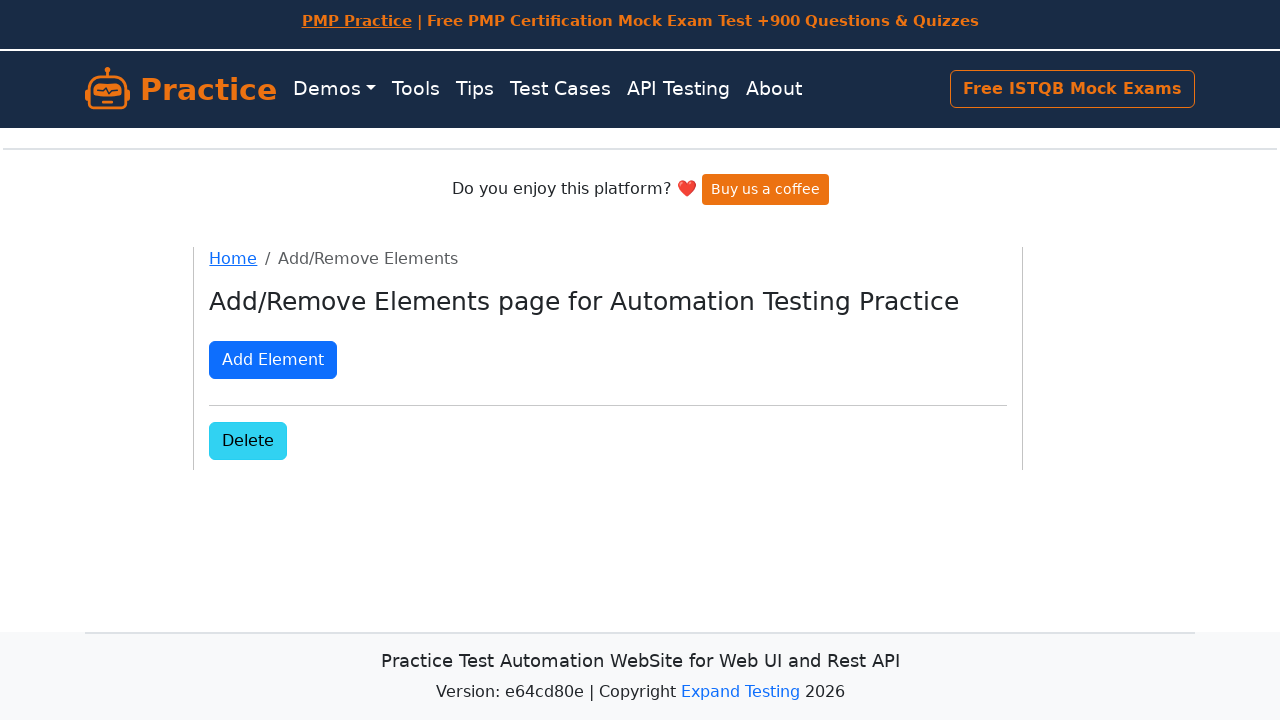

Clicked to remove the last remaining element at (248, 440) on .added-manually
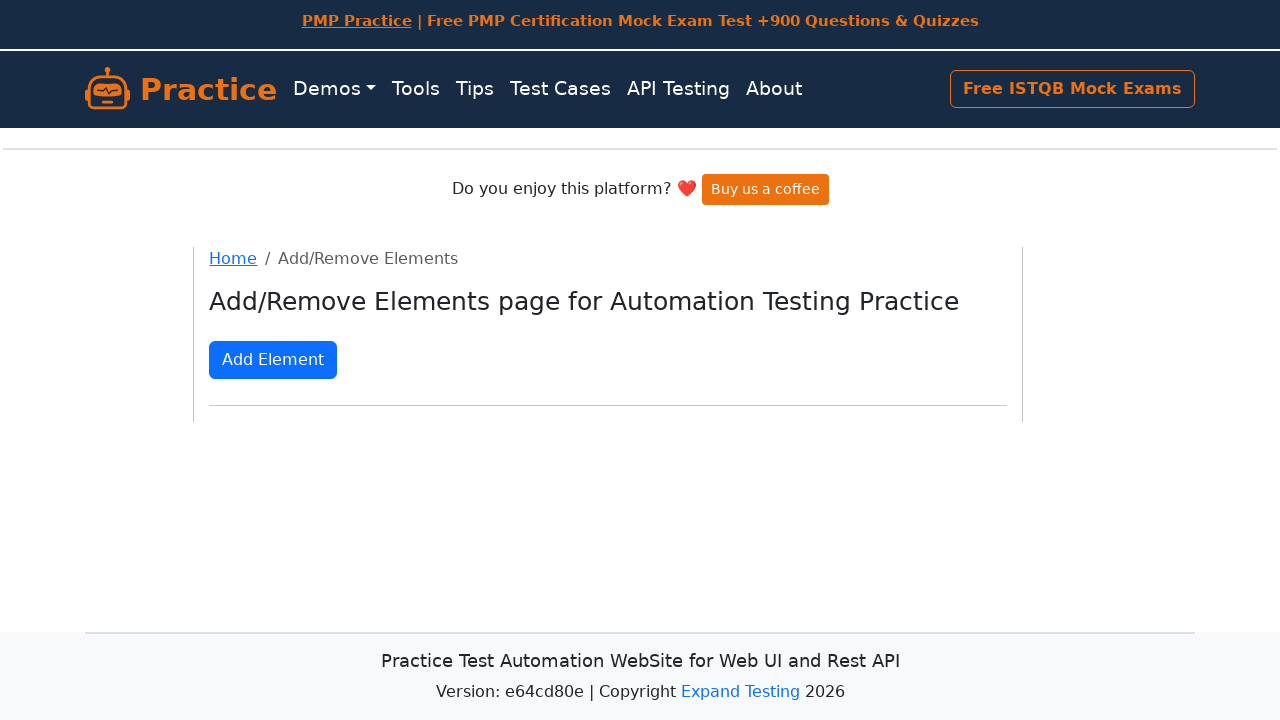

Verified that no elements remain on the page
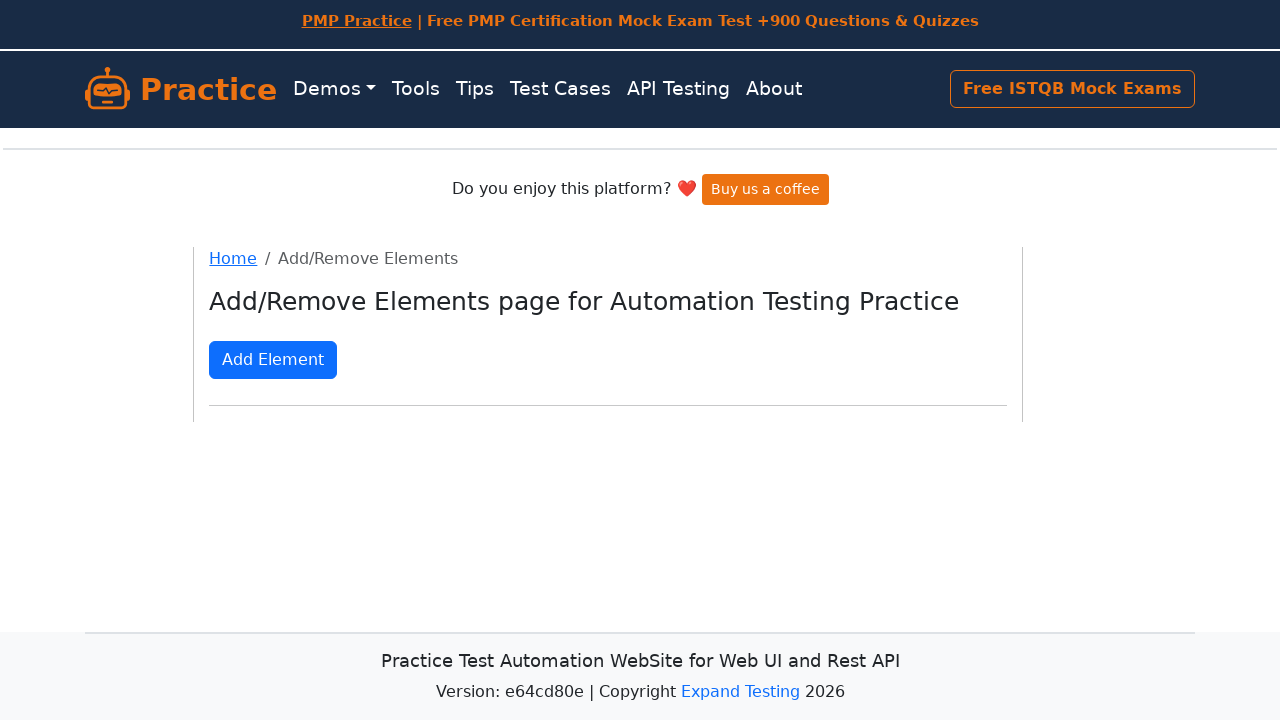

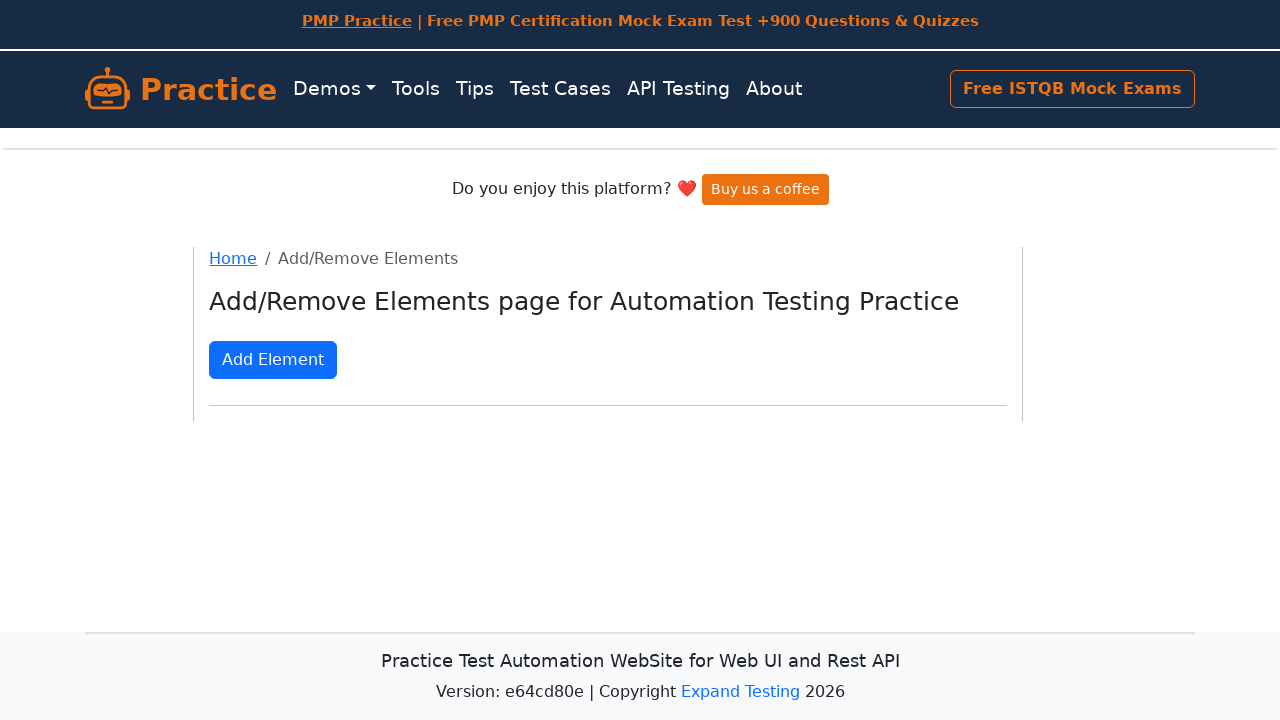